Navigates to a practice page and interacts with a table element by locating and reading values from the Price column

Starting URL: https://rahulshettyacademy.com/AutomationPractice/

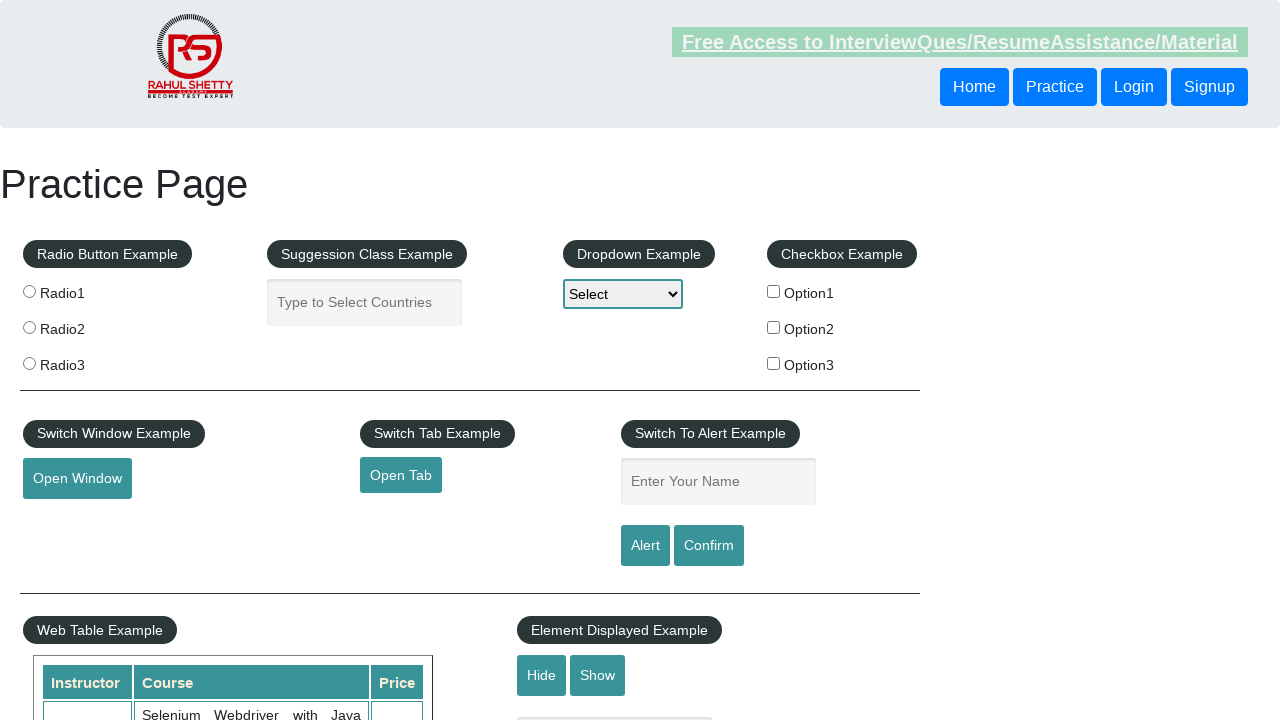

Navigated to practice page
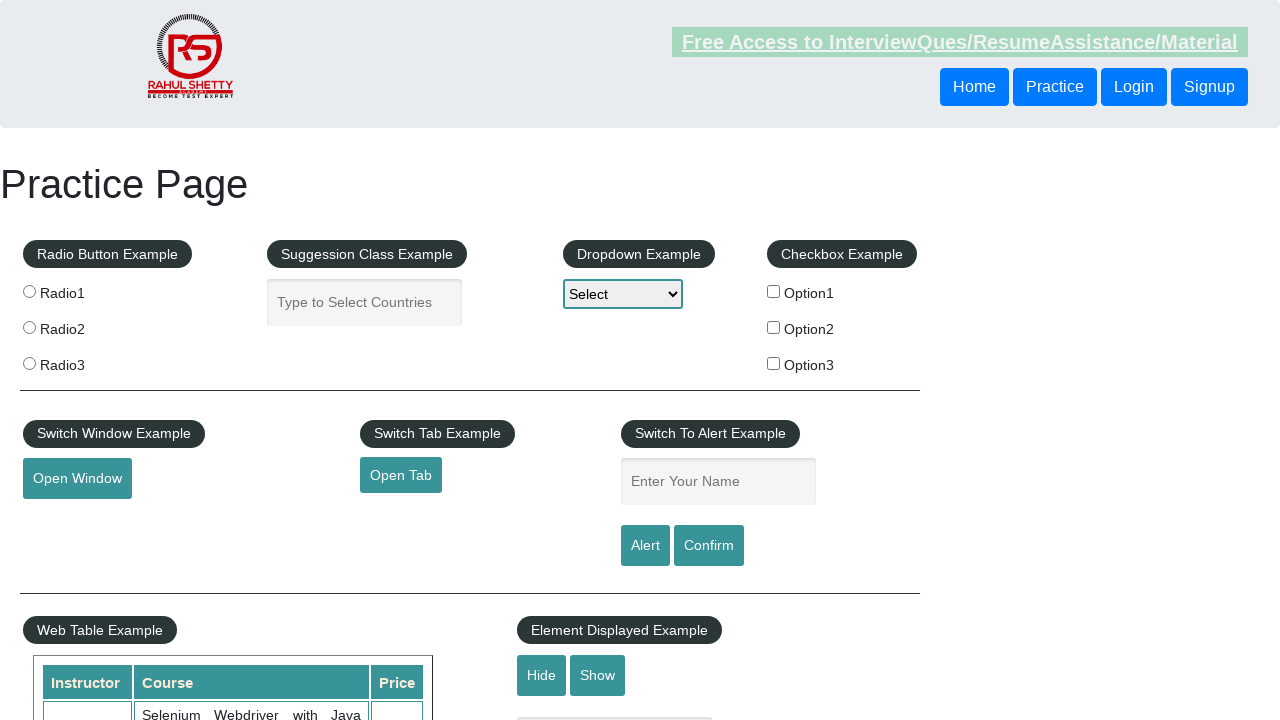

Located all cells in third column of courses table
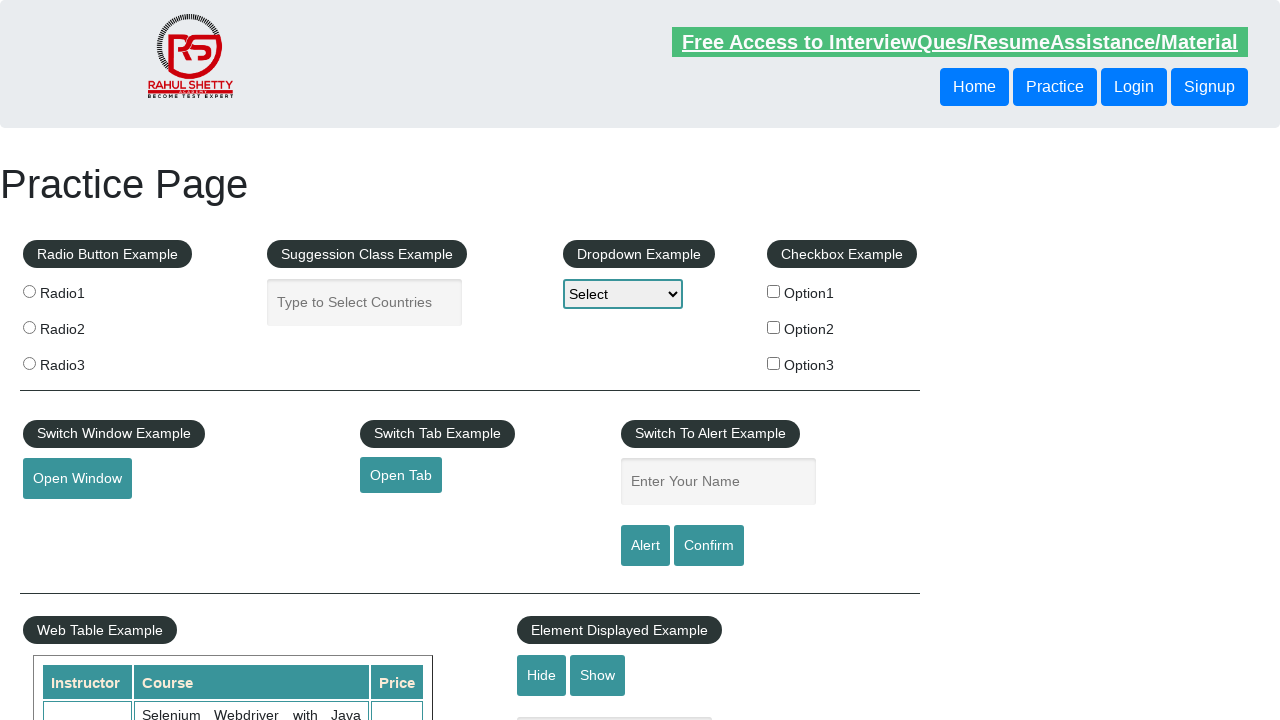

Counted 10 price cells in table
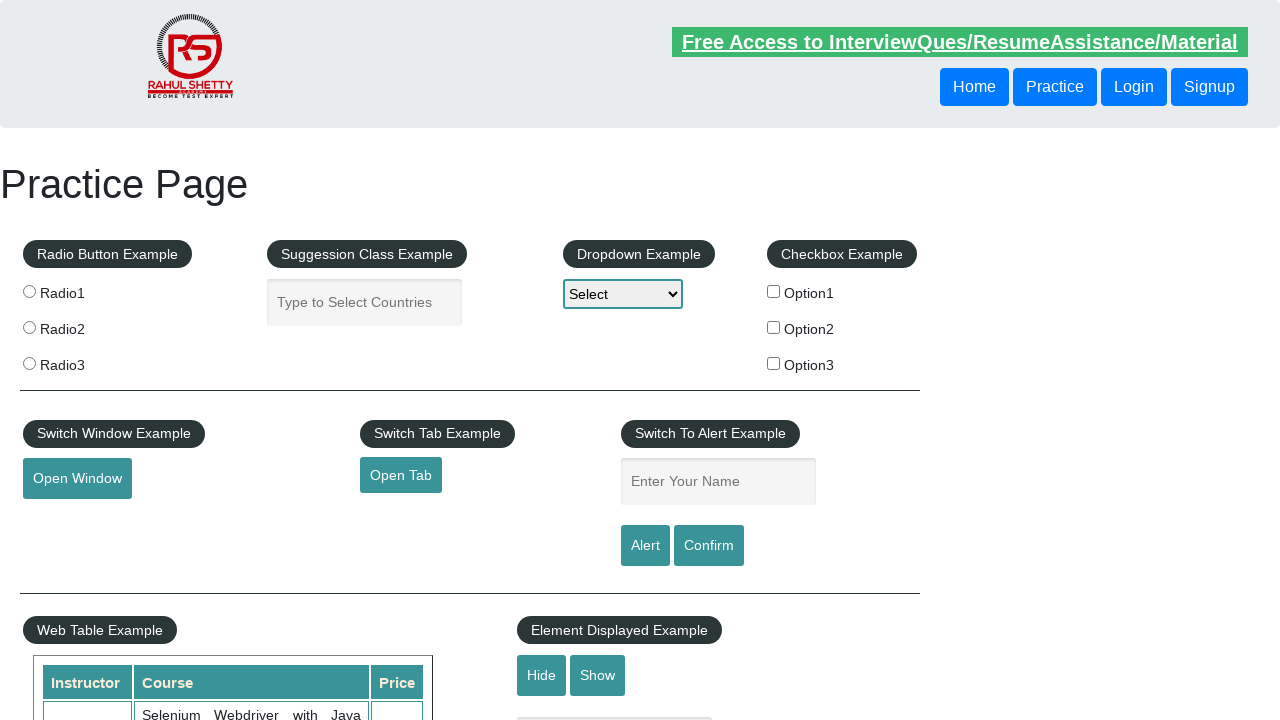

Retrieved header text from column 1: 'Instructor'
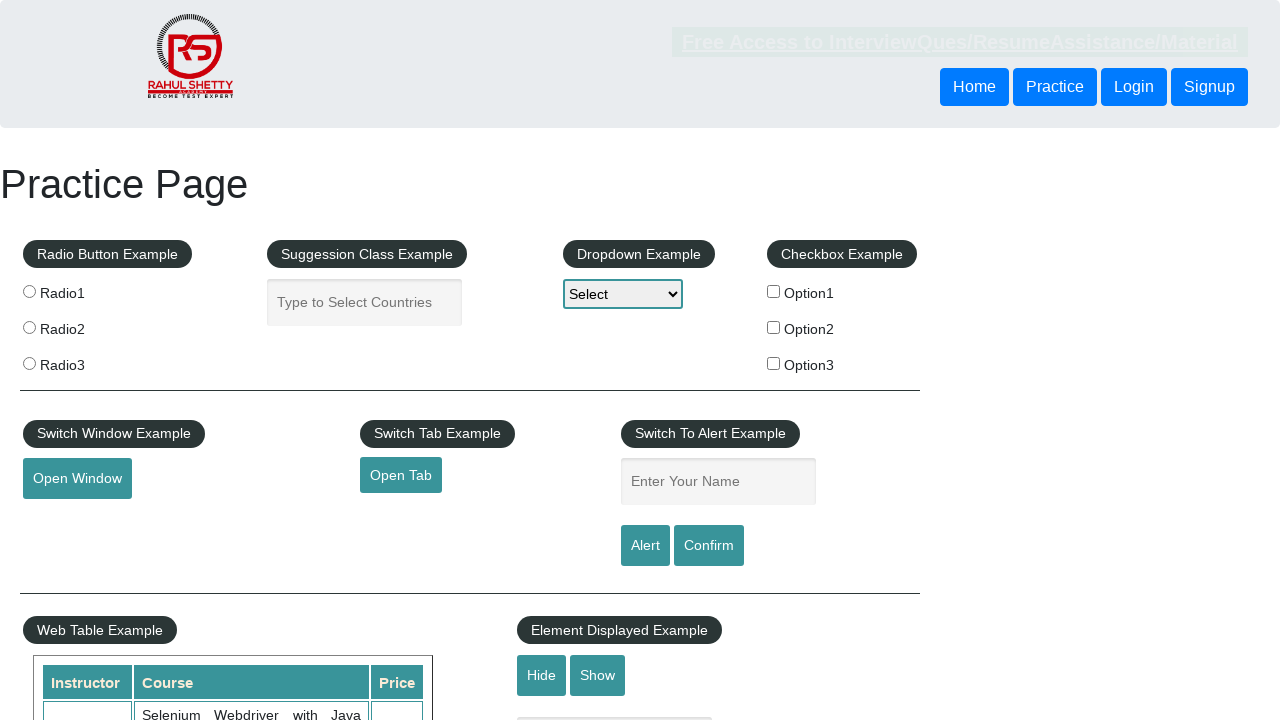

Retrieved header text from column 2: 'Course'
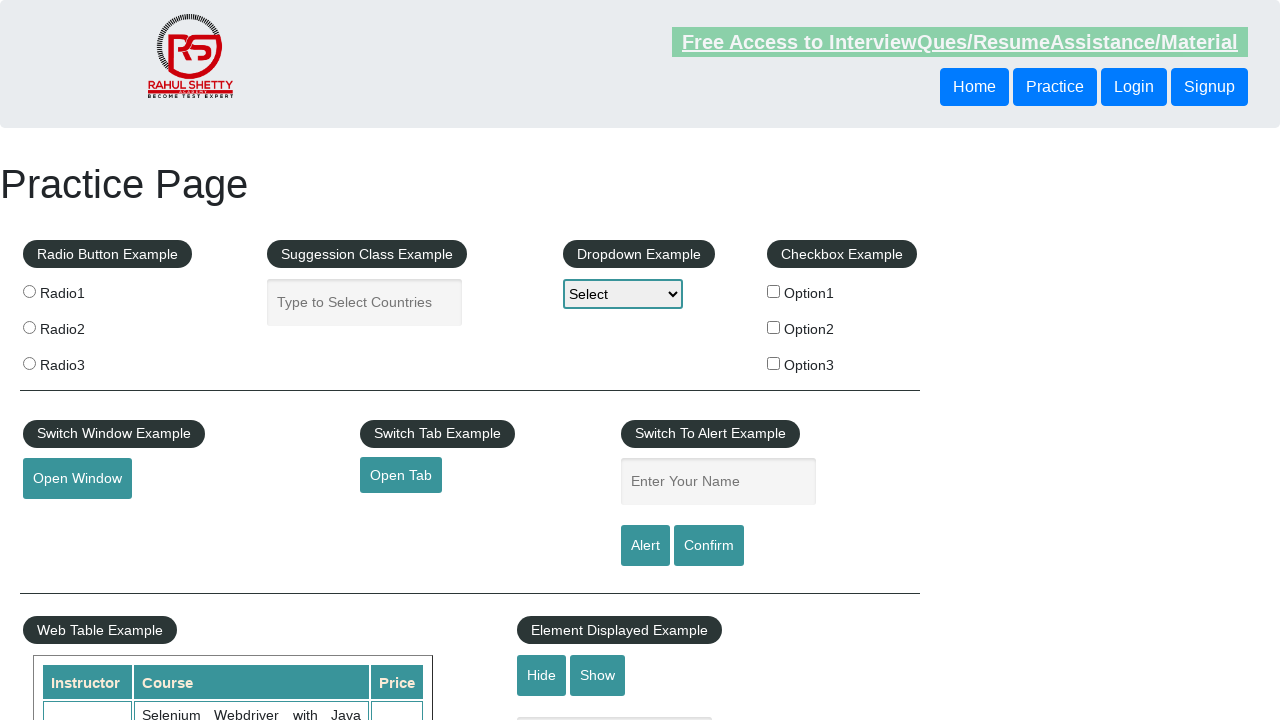

Retrieved header text from column 3: 'Price'
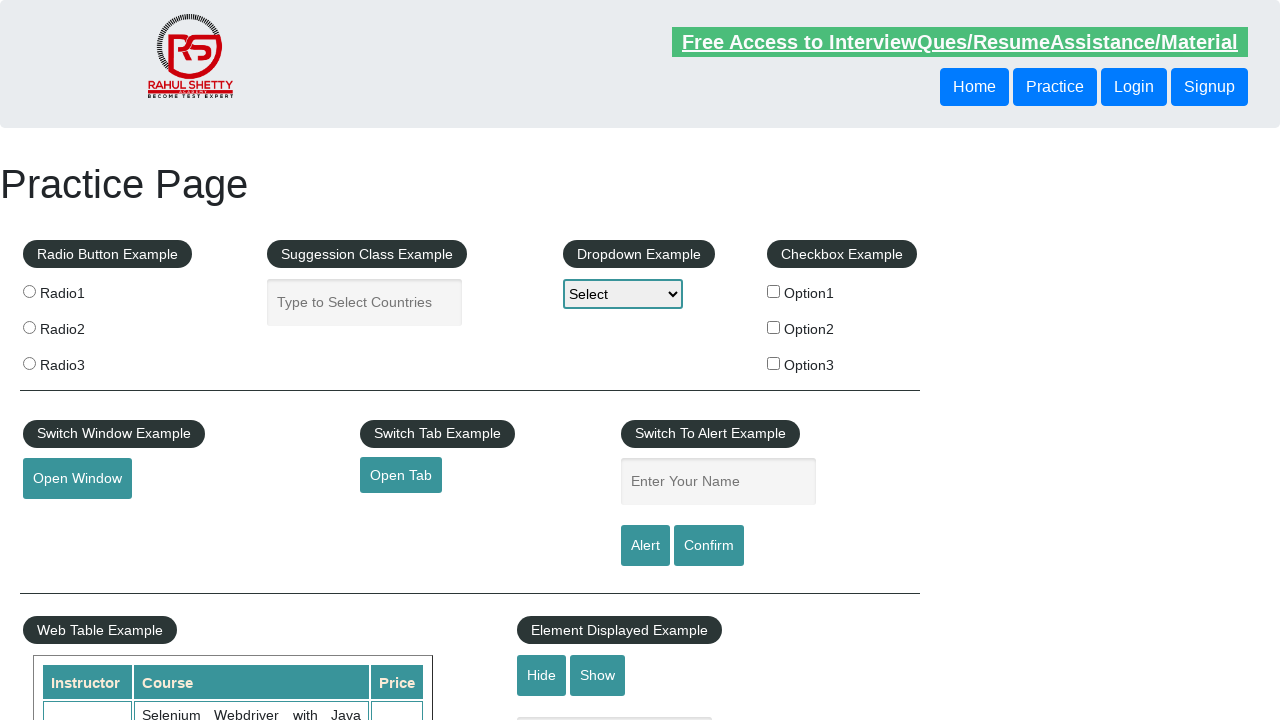

Retrieved price value from row 2: '30'
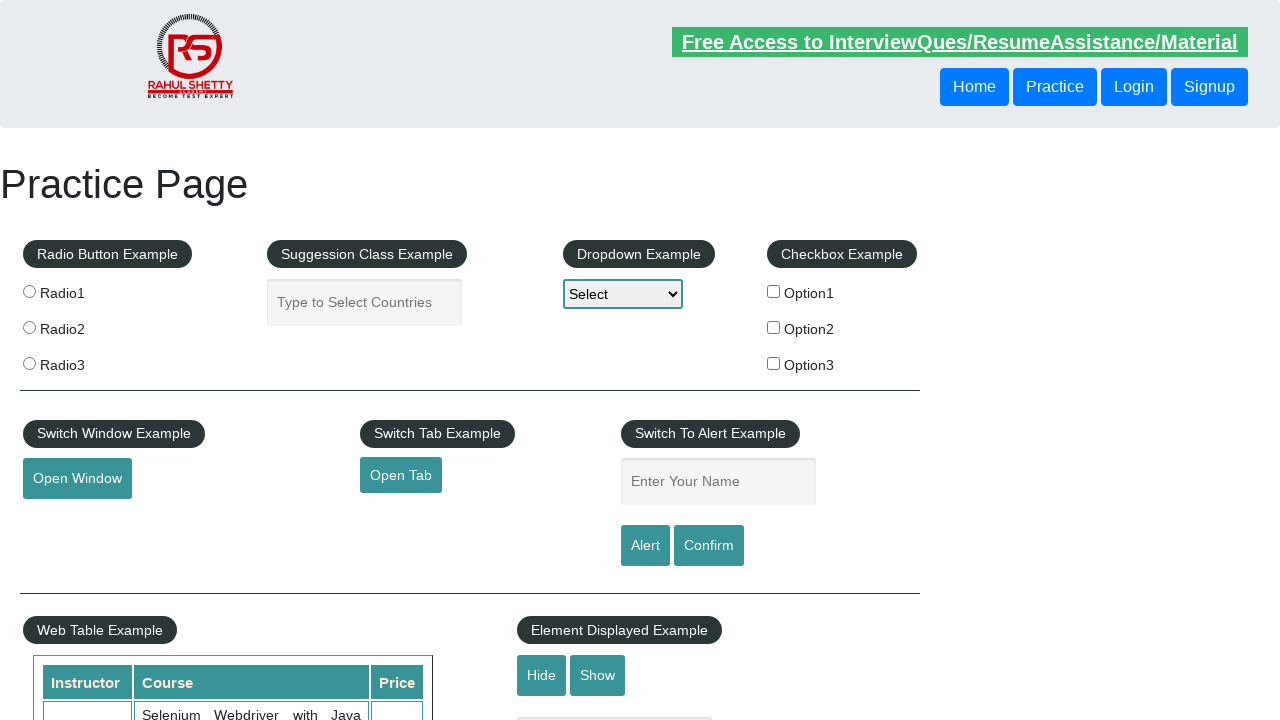

Retrieved price value from row 3: '25'
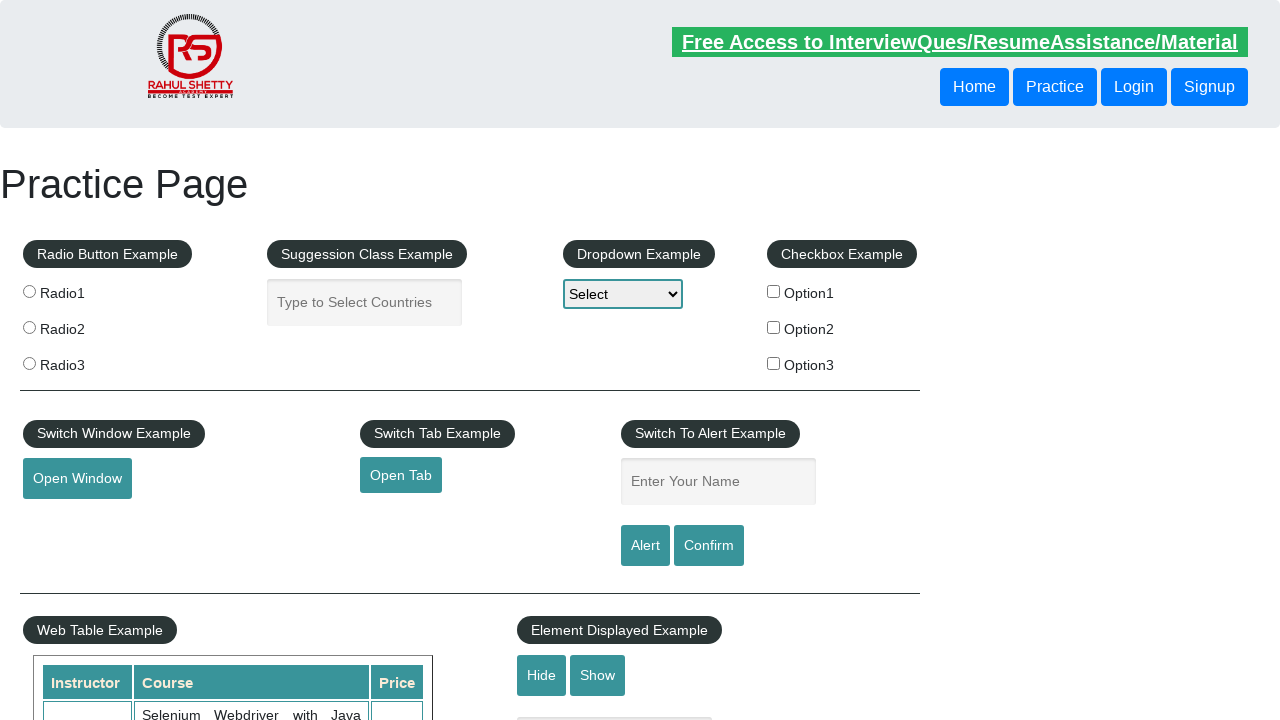

Retrieved price value from row 4: '30'
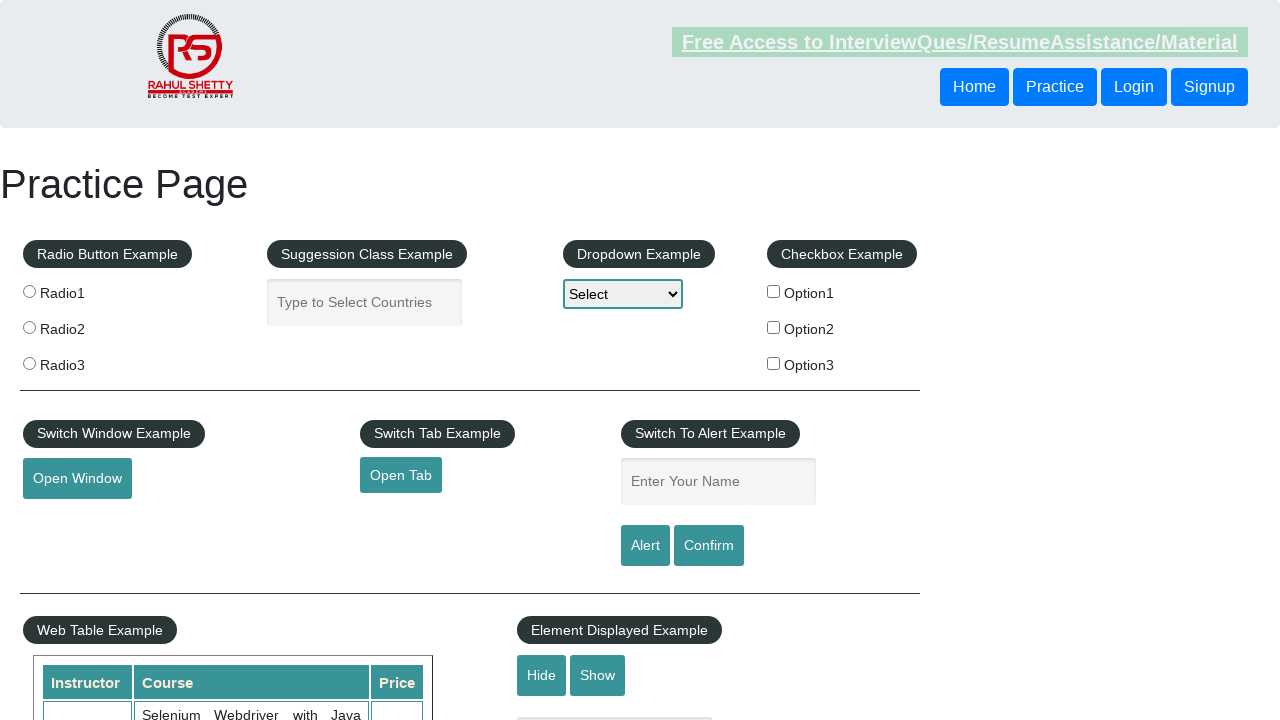

Retrieved price value from row 5: '20'
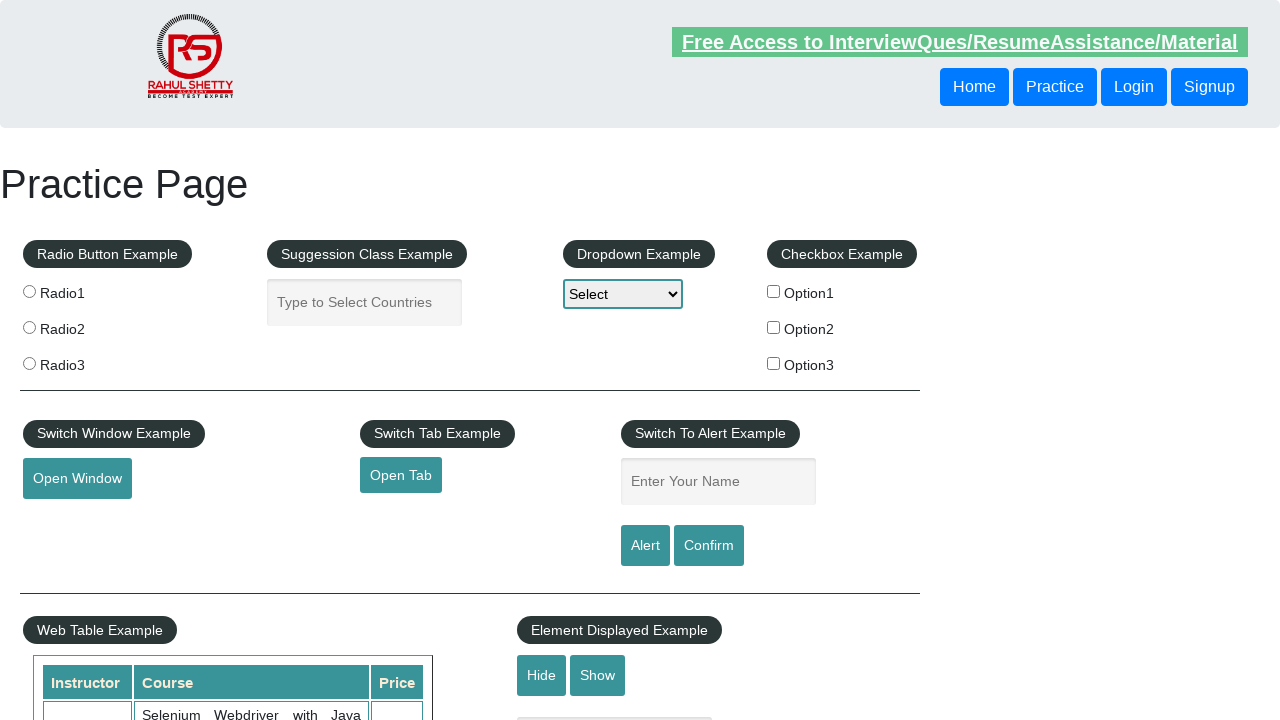

Retrieved price value from row 6: '25'
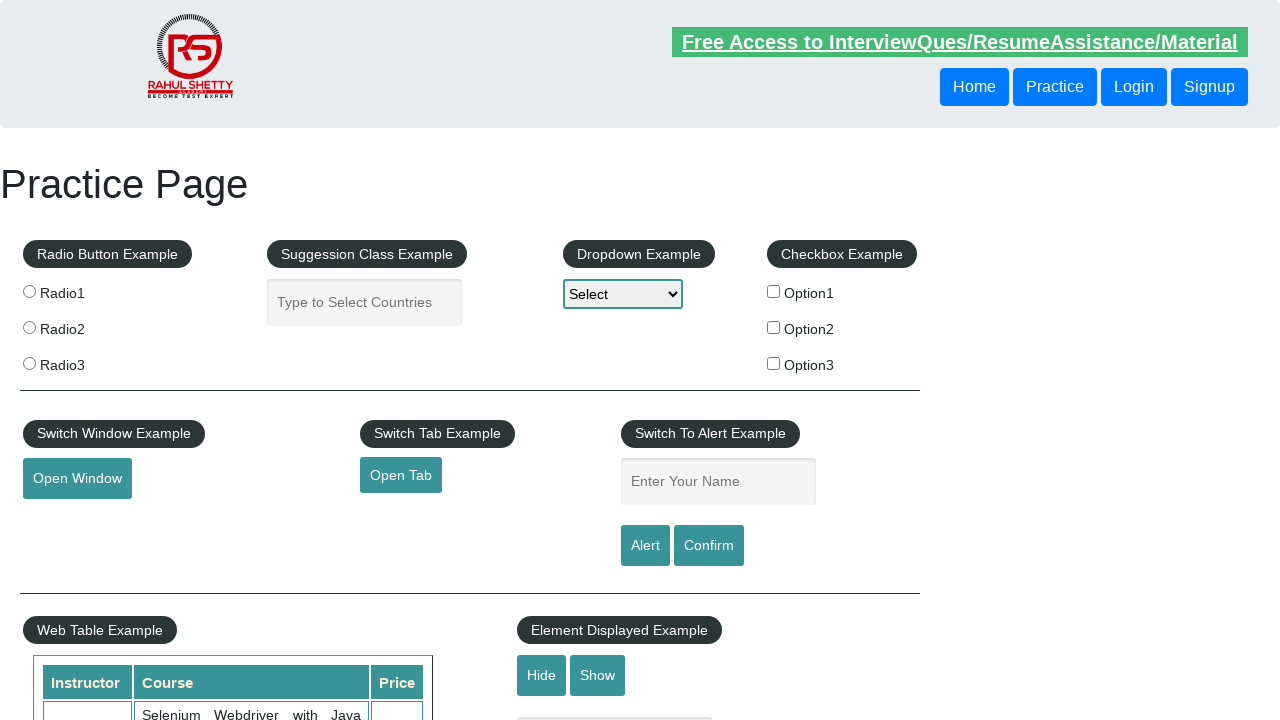

Retrieved price value from row 7: '35'
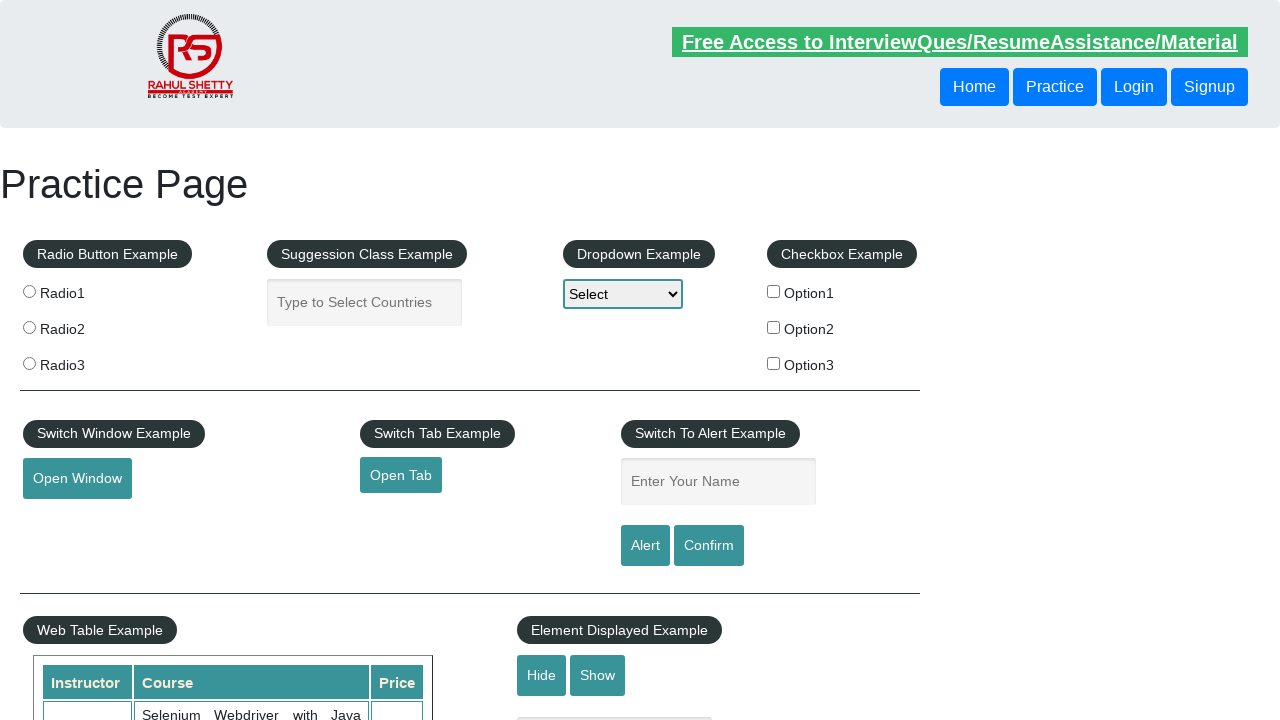

Retrieved price value from row 8: '25'
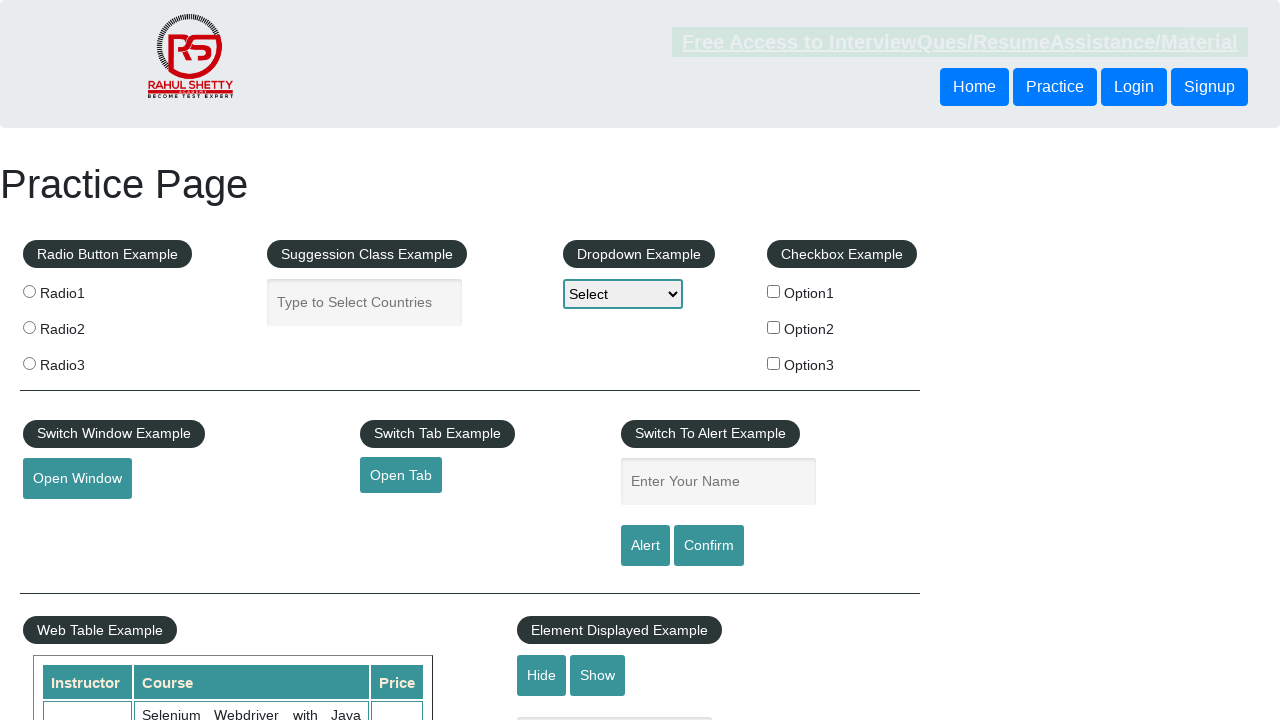

Retrieved price value from row 9: '25'
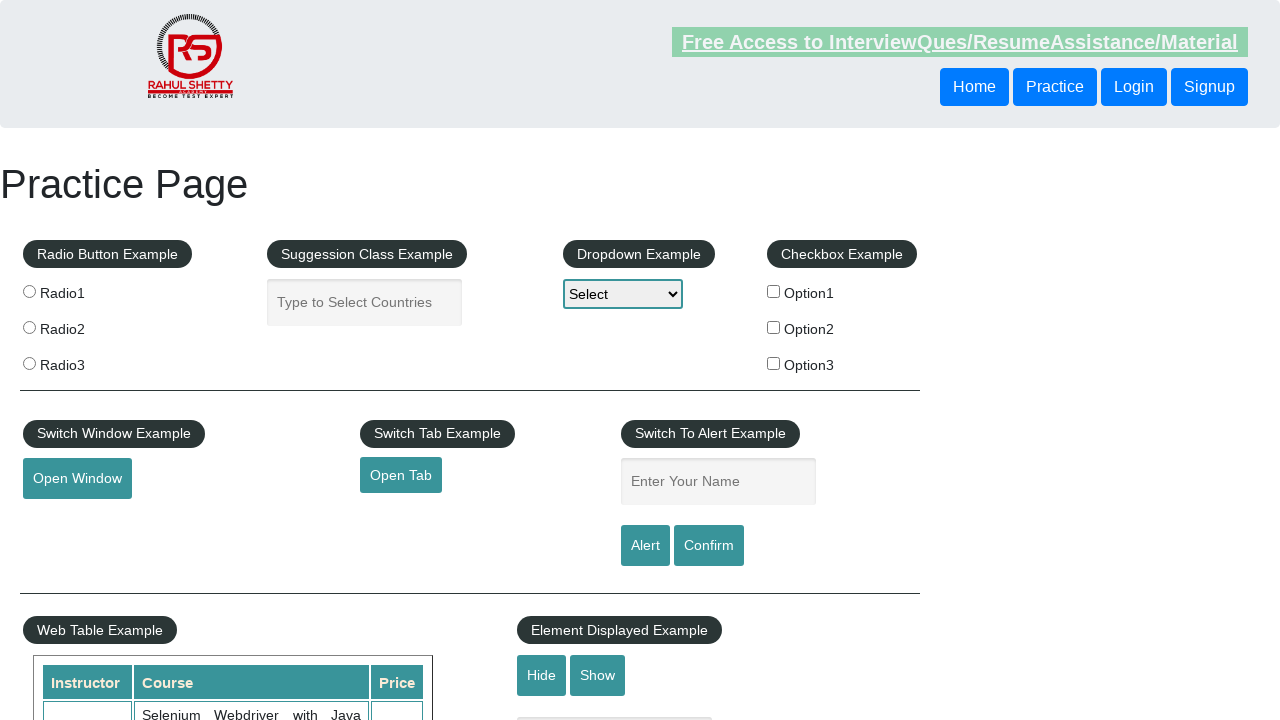

Retrieved price value from row 10: '20'
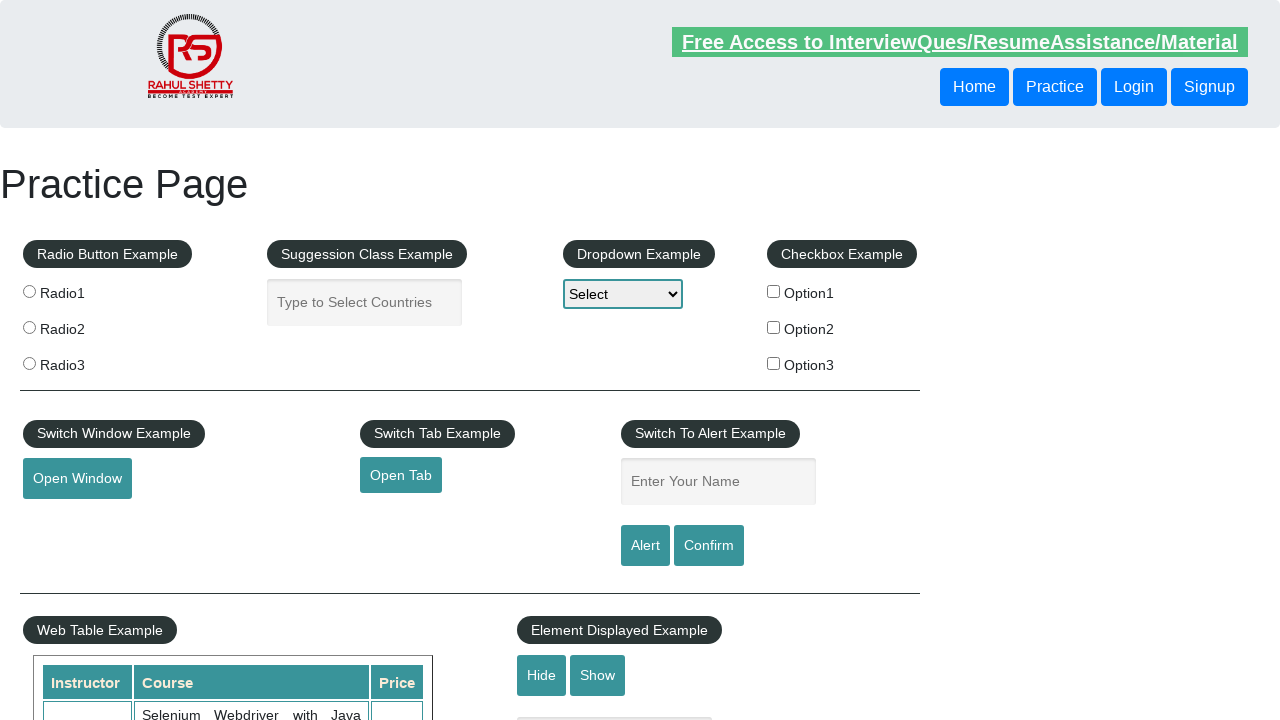

Retrieved price value from row 11: '0'
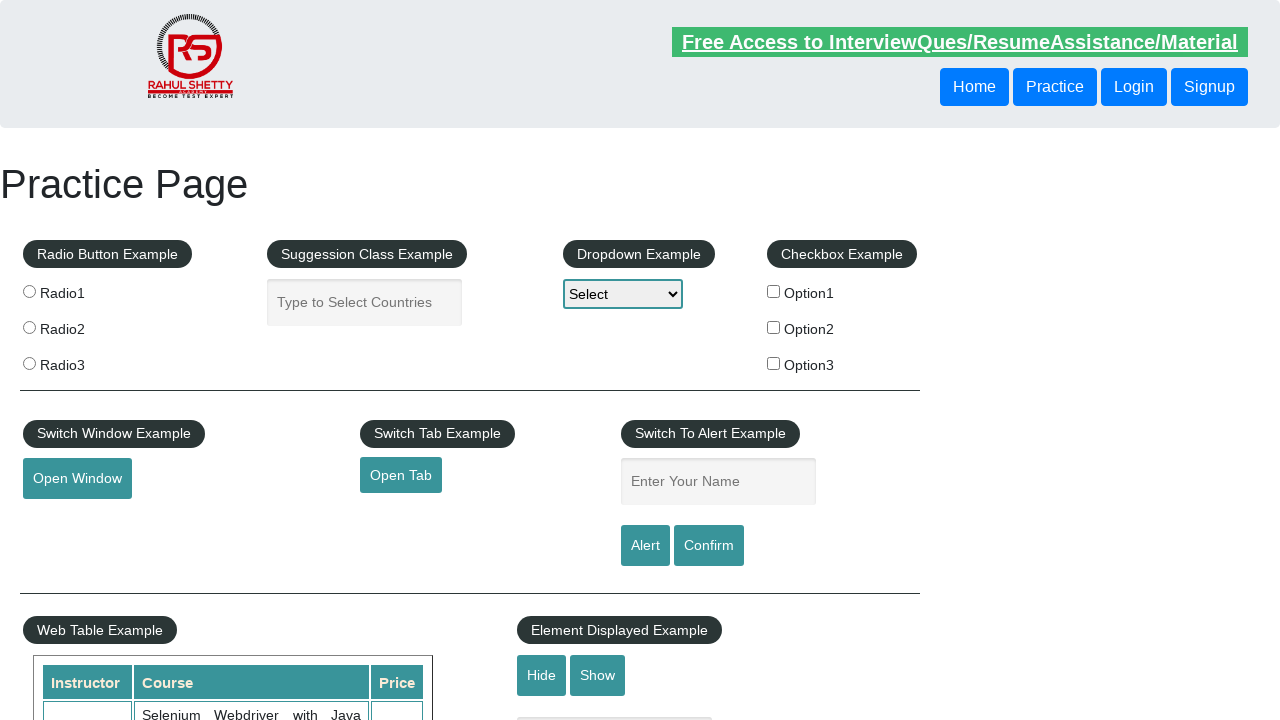

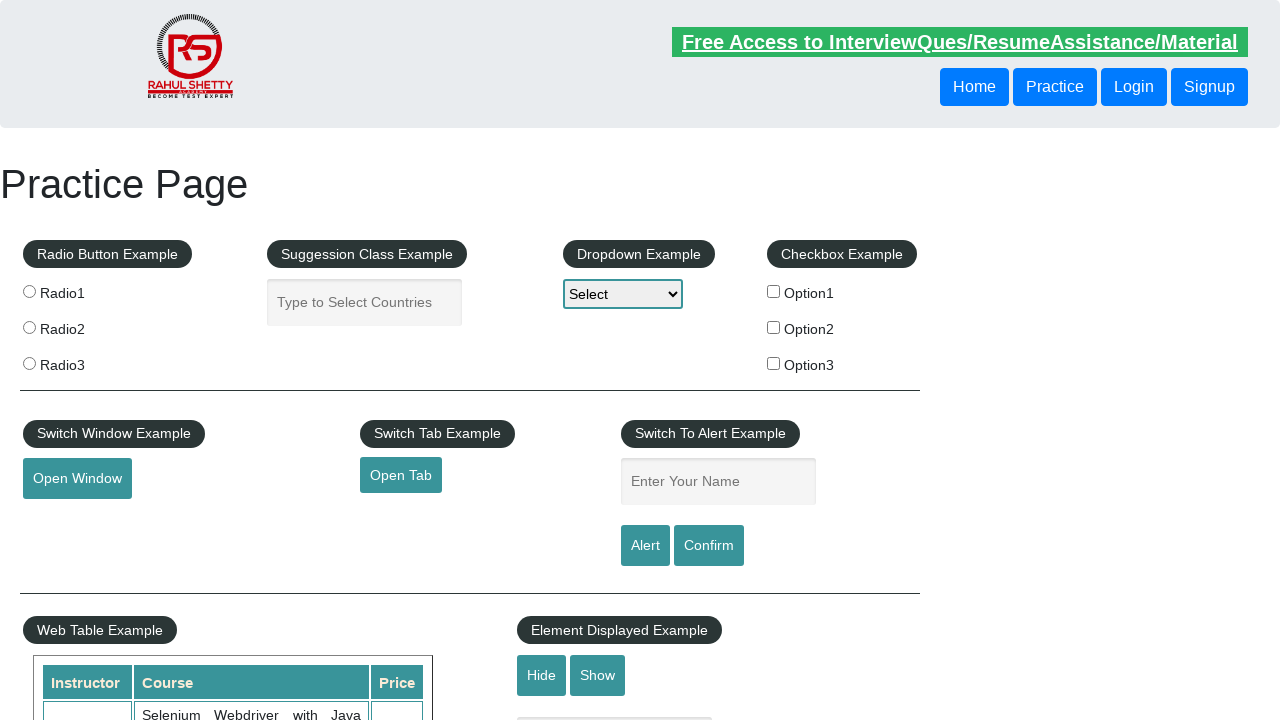